Navigates to a Latvian classifieds website and clicks on the car category to view available car types

Starting URL: http://www.ss.lv/

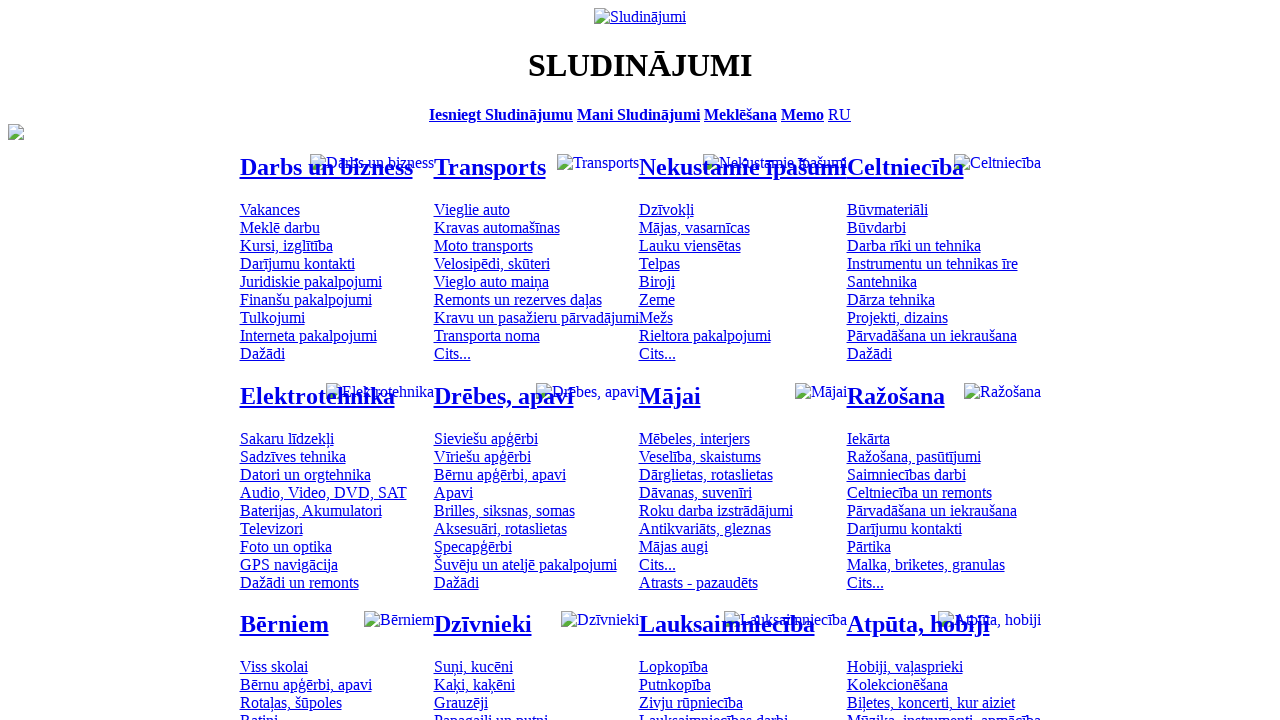

Clicked on the car category link at (472, 209) on #mtd_97
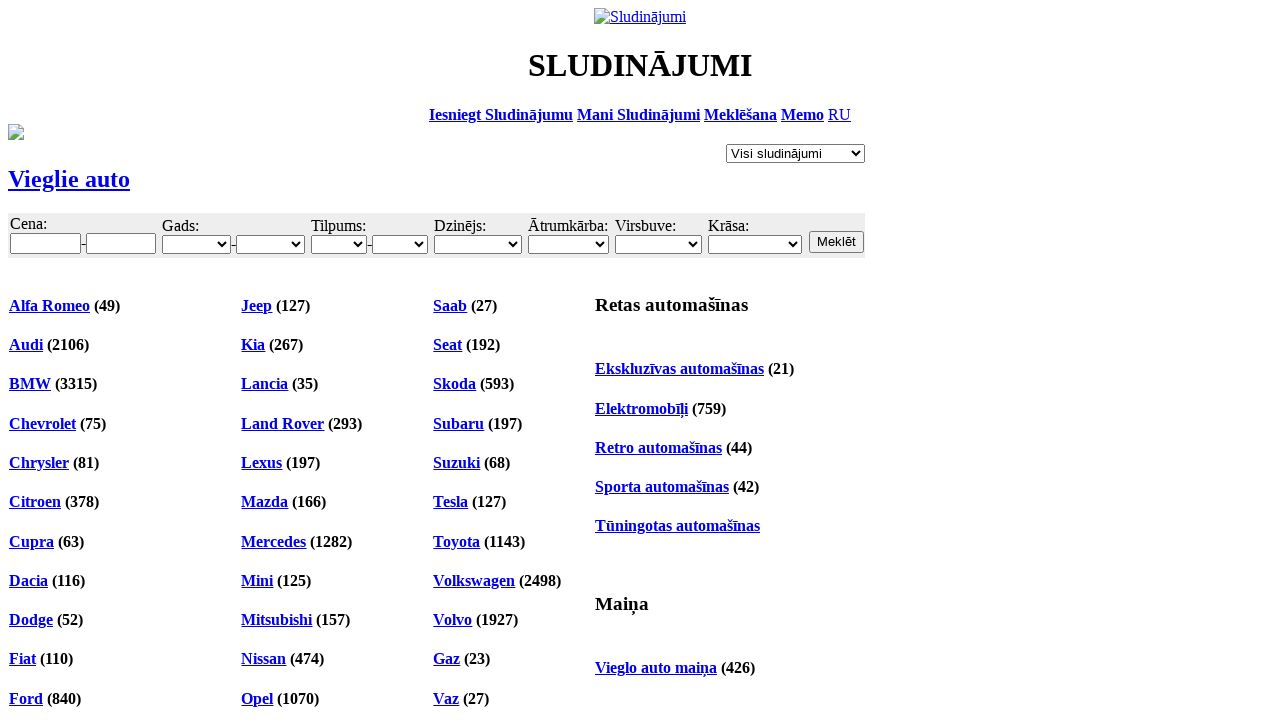

Car type links loaded and became visible
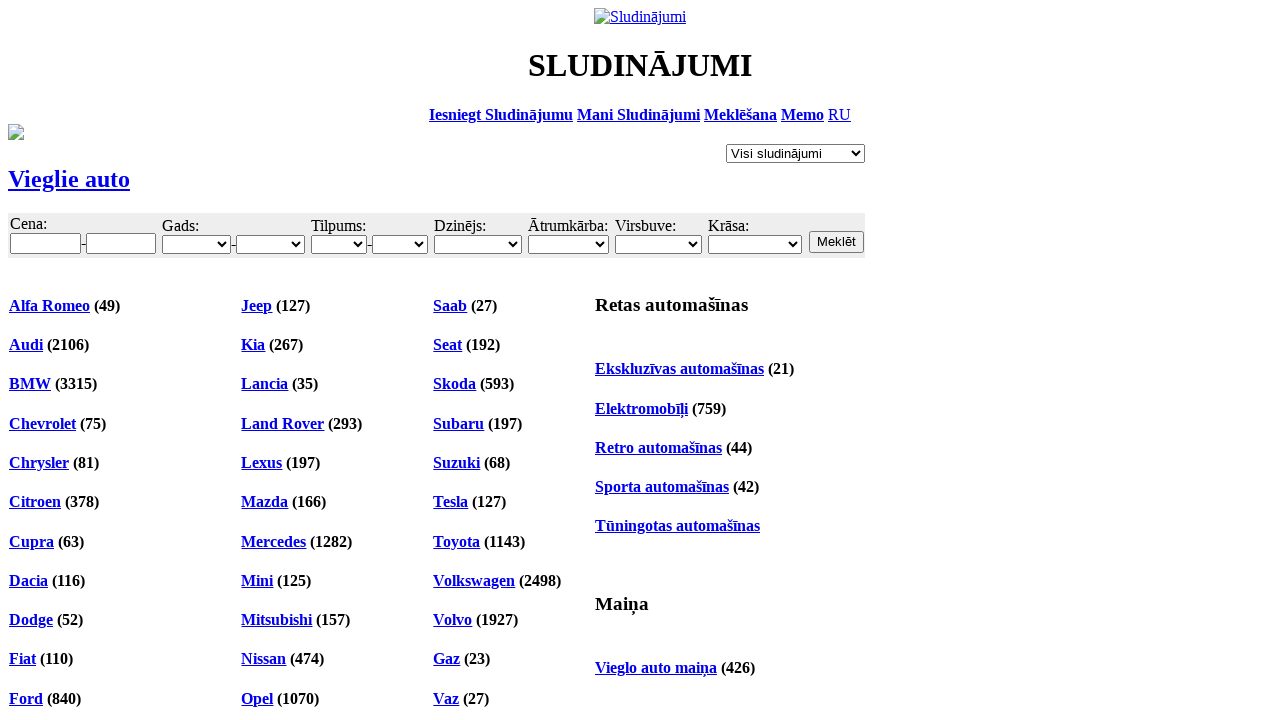

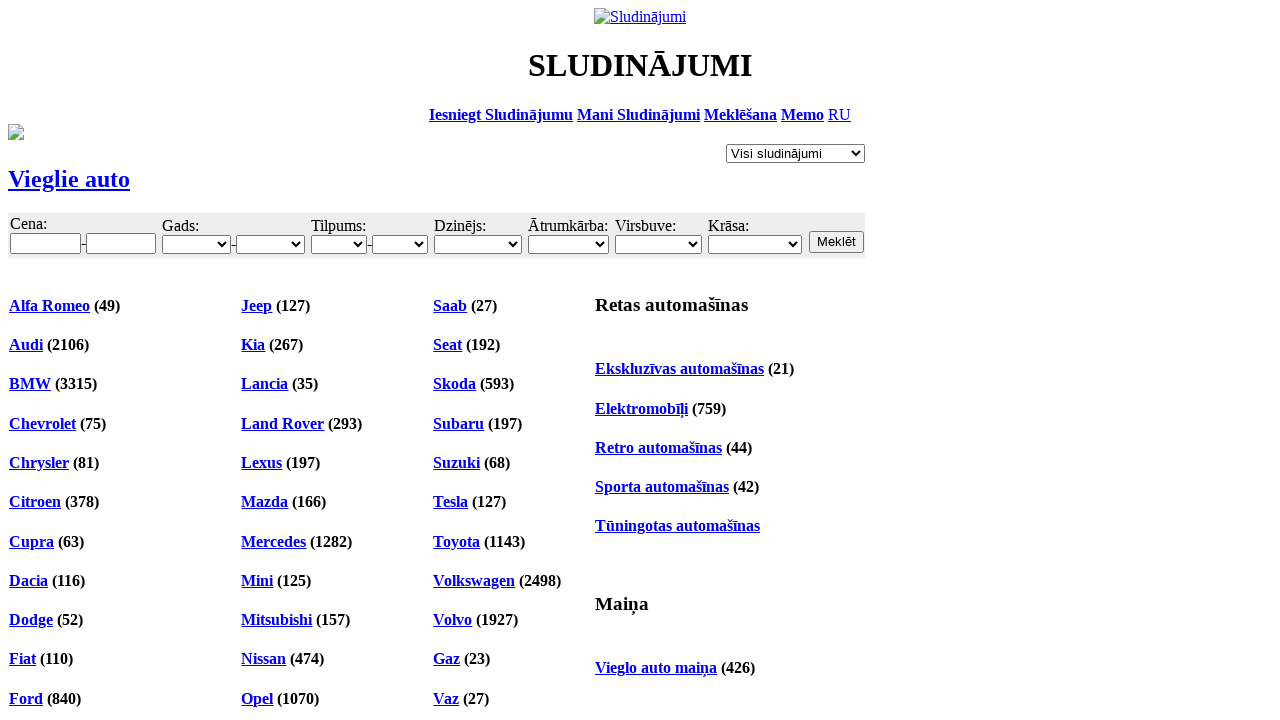